Tests window handling by clicking a link that opens a new window, switching to the new window, and verifying the new window's title is "New Window"

Starting URL: https://practice.cydeo.com/windows

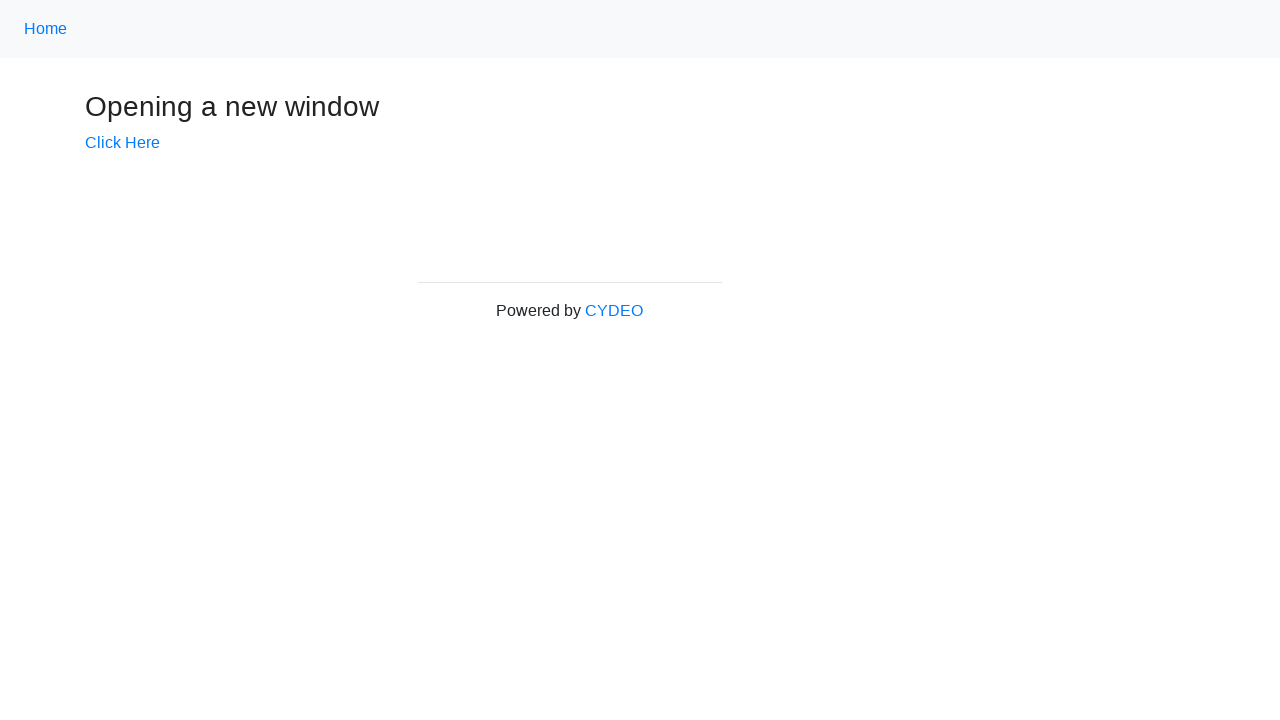

Verified initial page title is 'Windows'
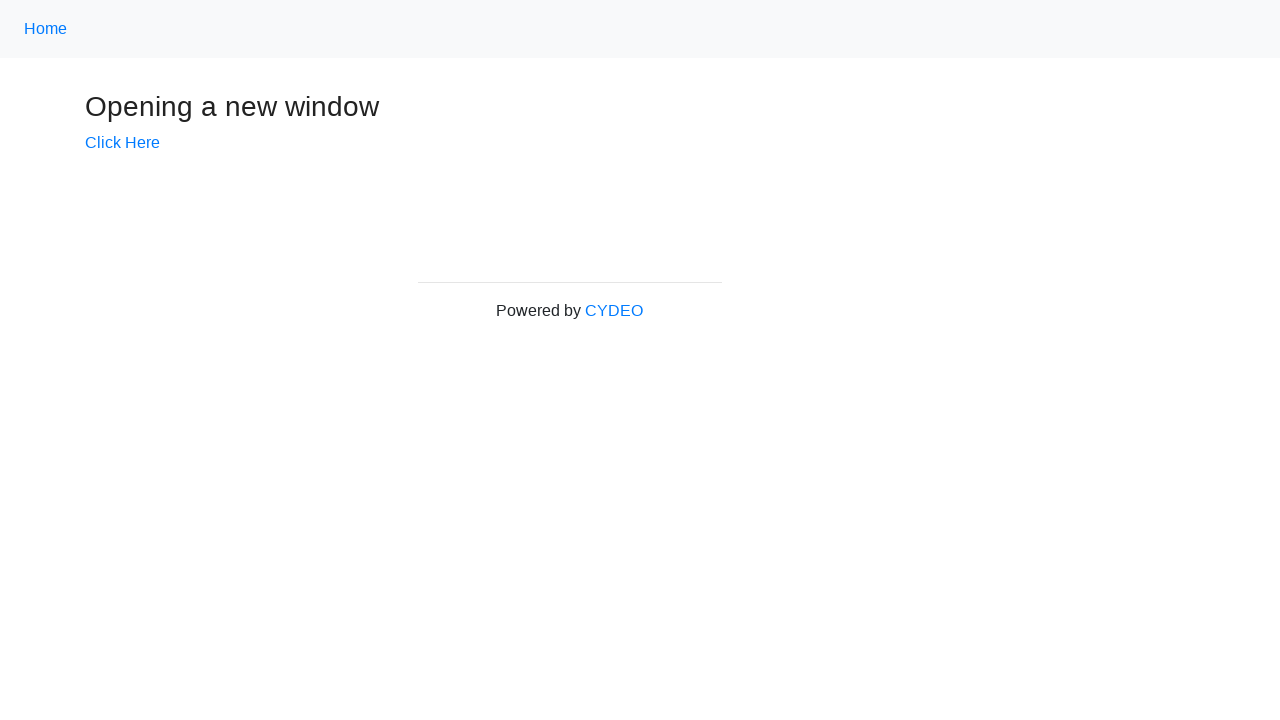

Clicked 'Click Here' link to open new window at (122, 143) on xpath=//a[.='Click Here']
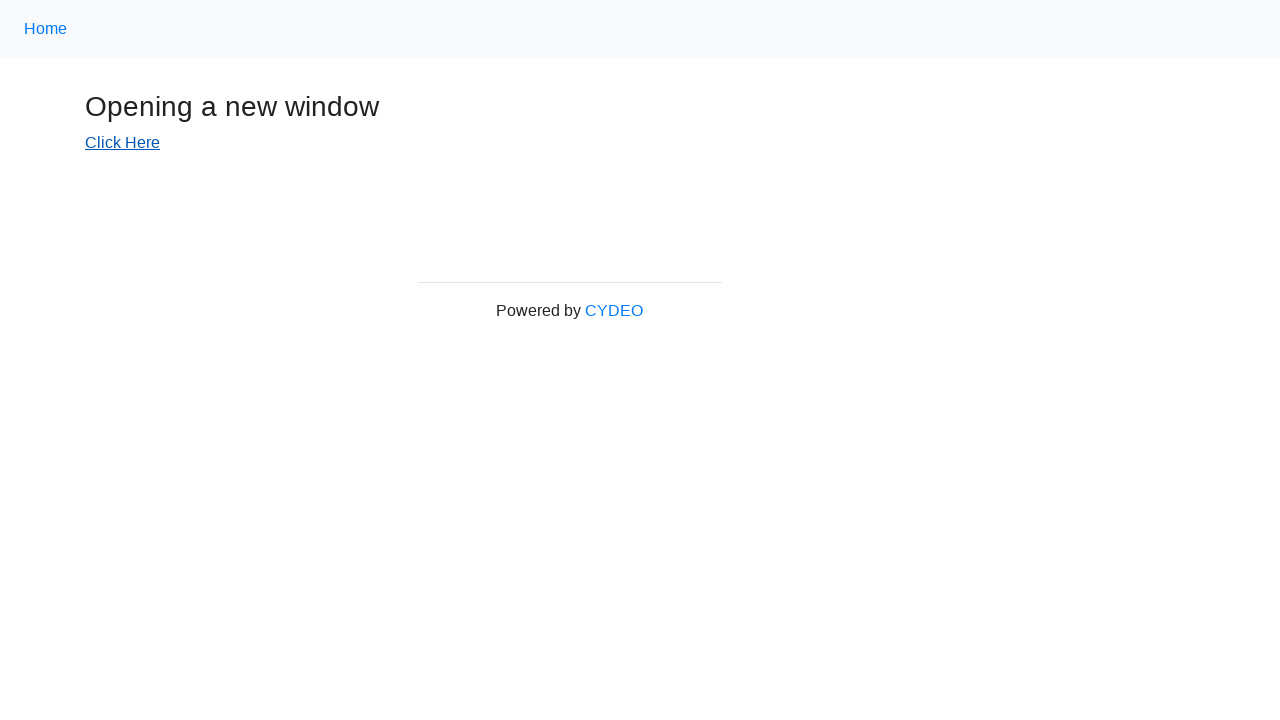

Captured reference to new window
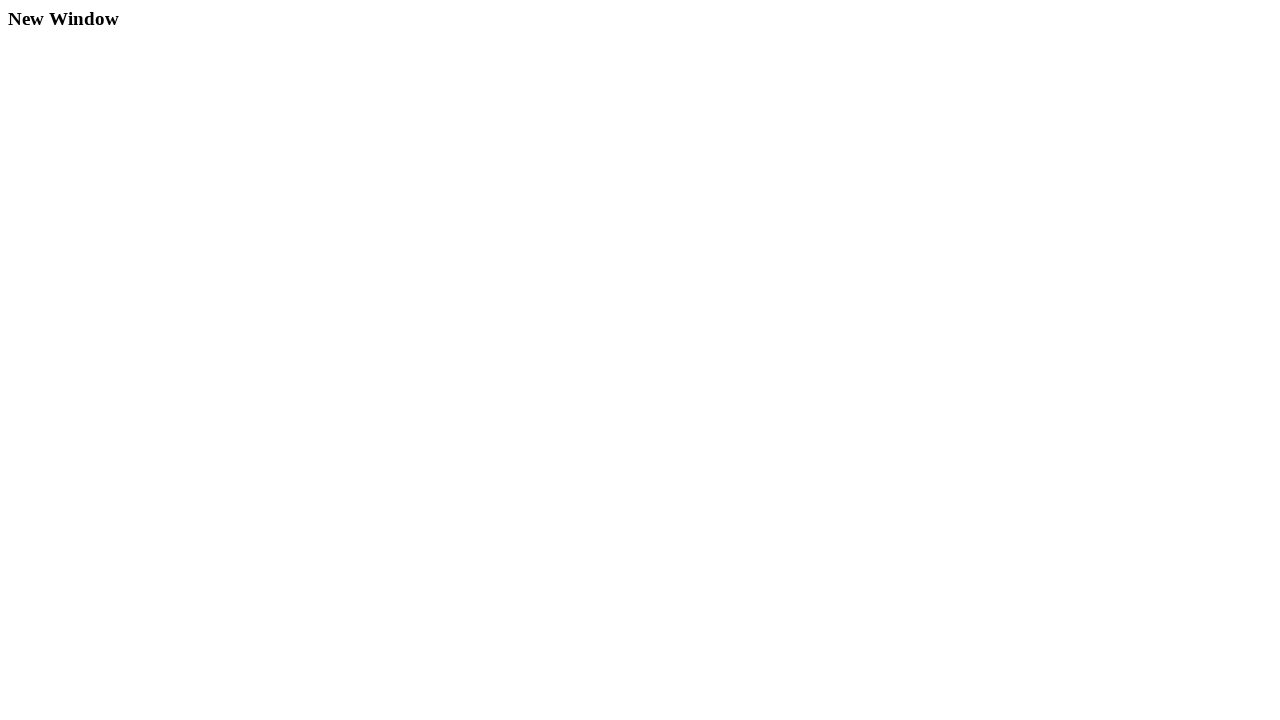

Waited for new window to fully load
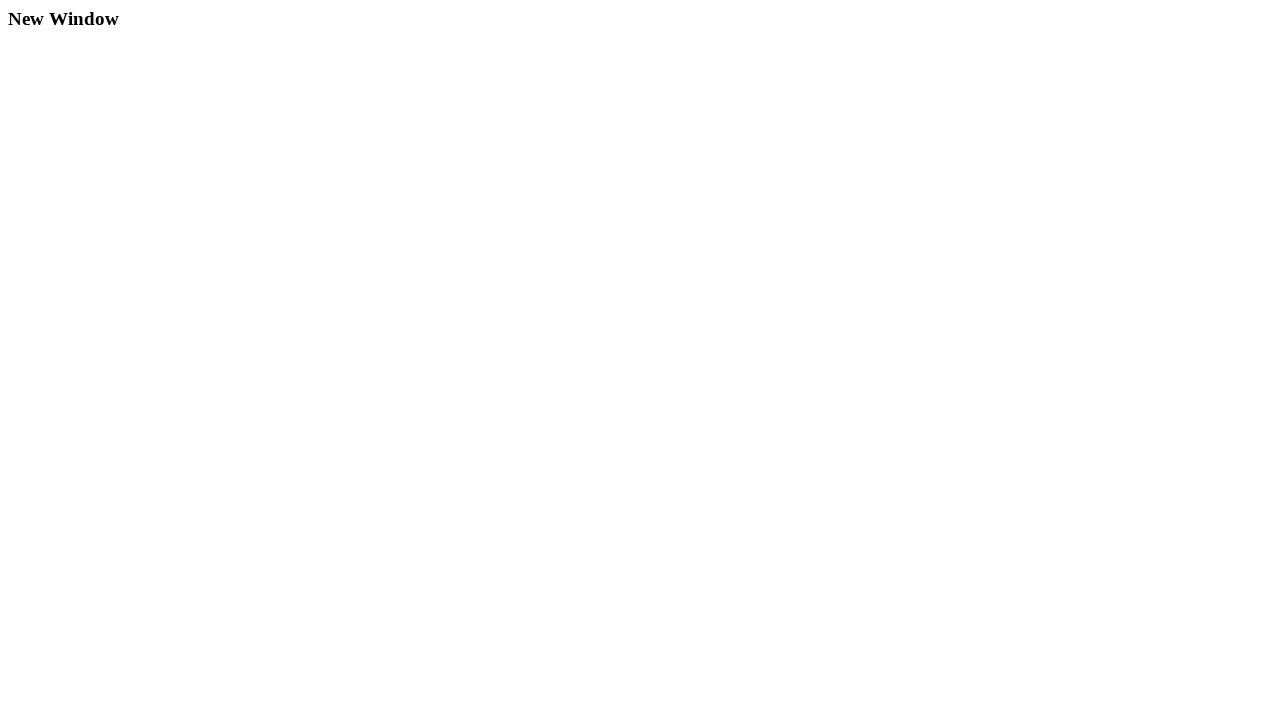

Verified new window title is 'New Window'
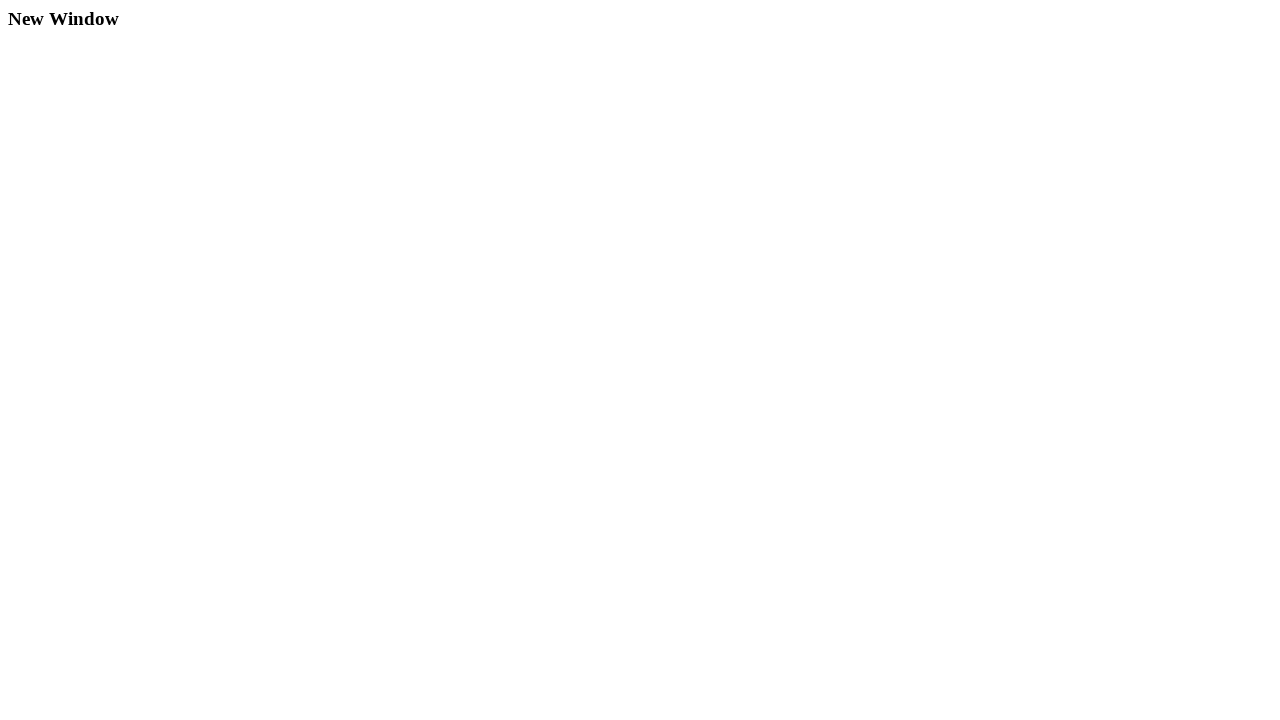

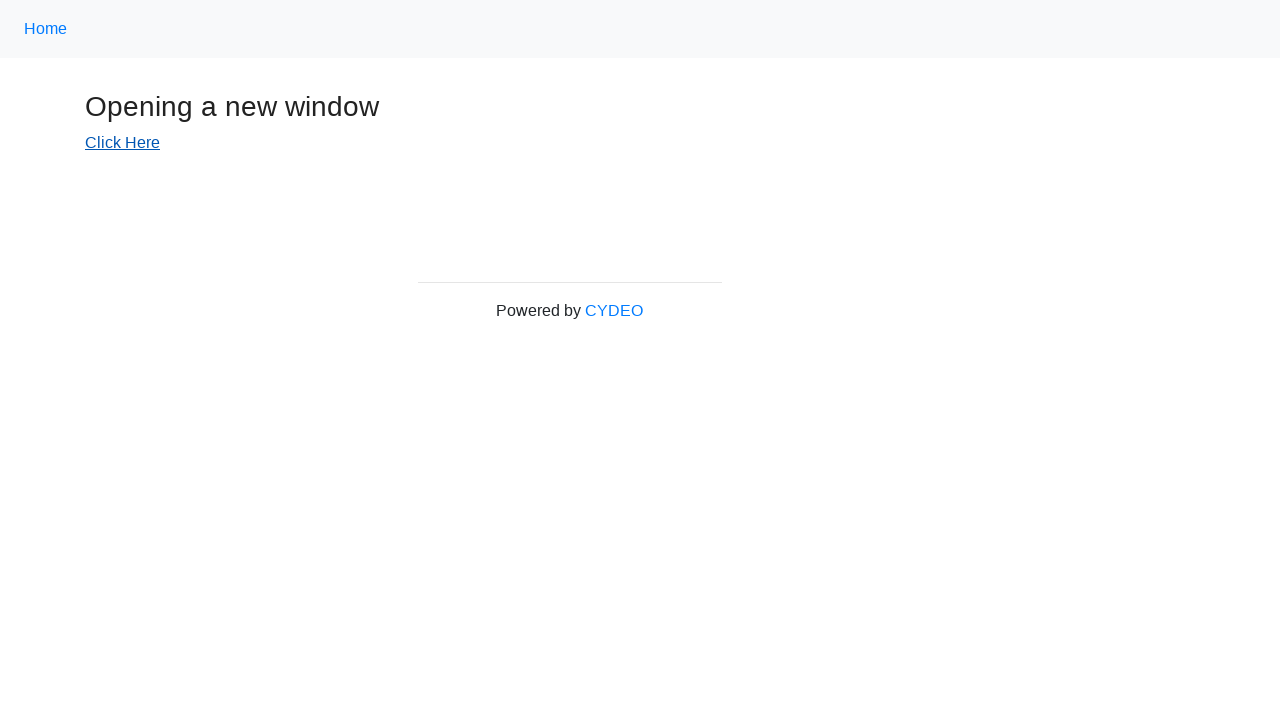